Navigates to the J languages page and clicks on a random language link to verify navigation works

Starting URL: http://www.99-bottles-of-beer.net/

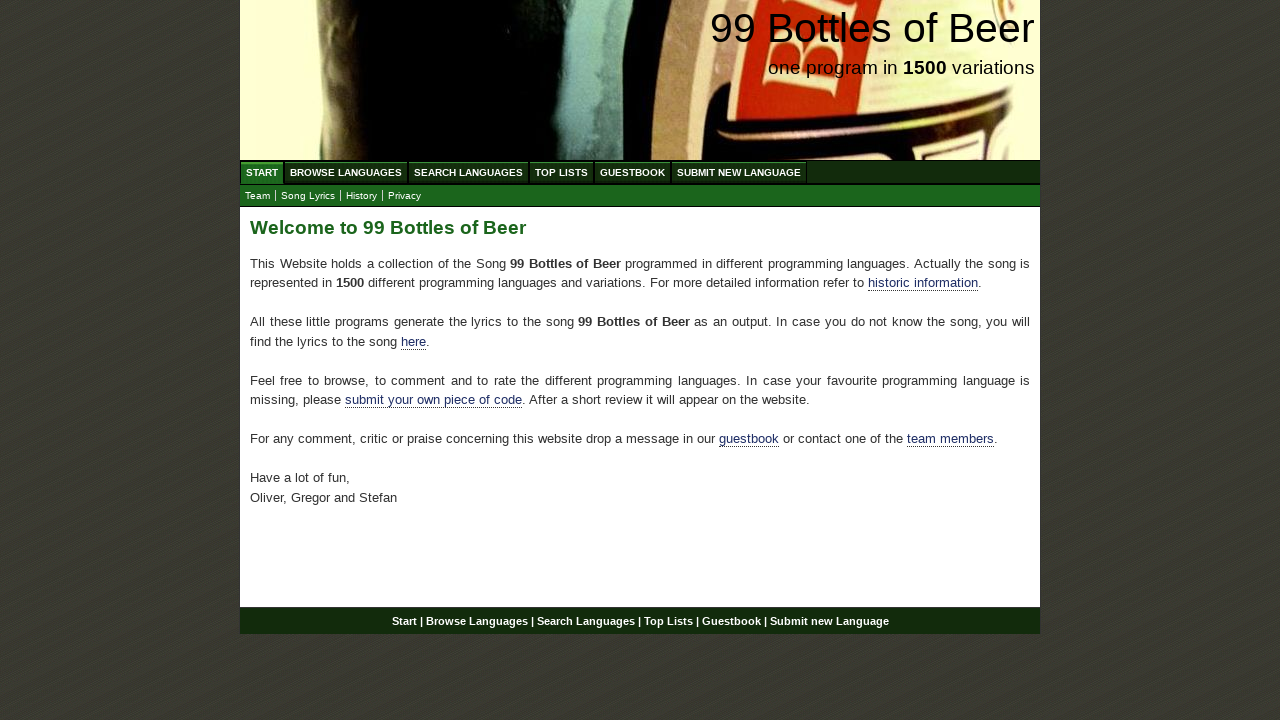

Clicked 'Browse Languages' menu at (346, 172) on a:has-text('Browse Languages')
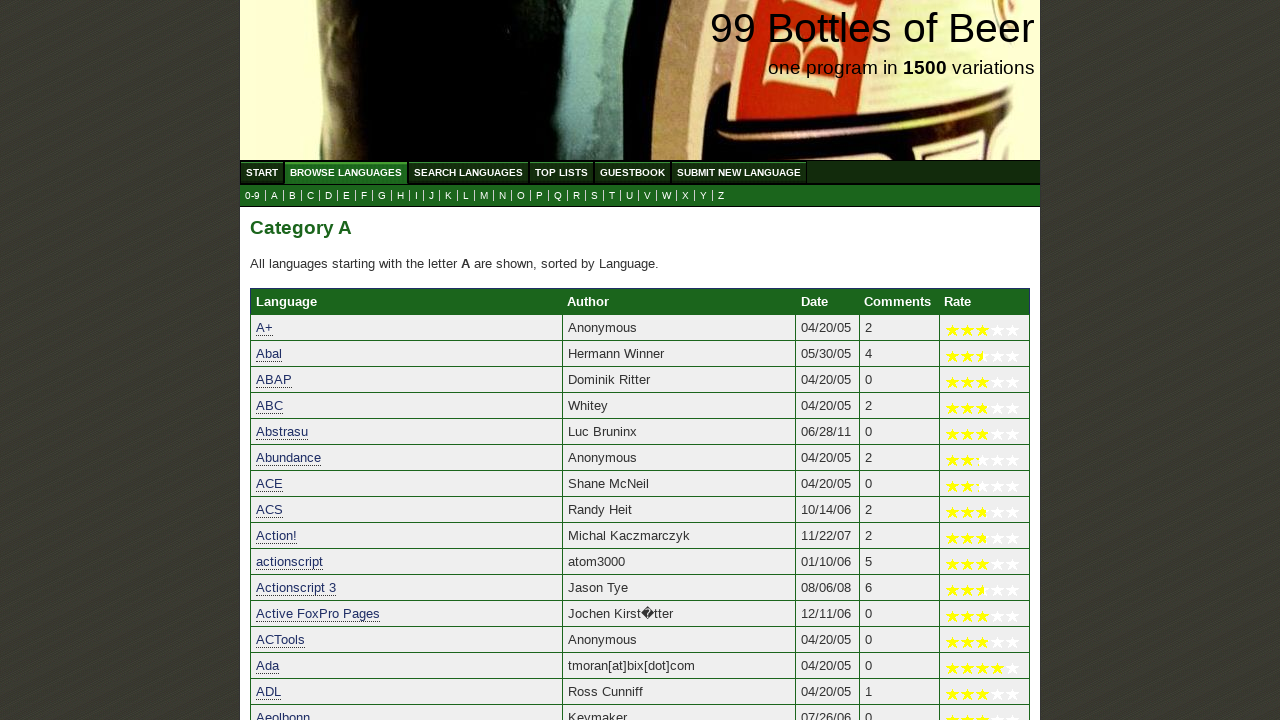

Clicked 'J' submenu to navigate to J languages page at (432, 196) on a:has-text('J')
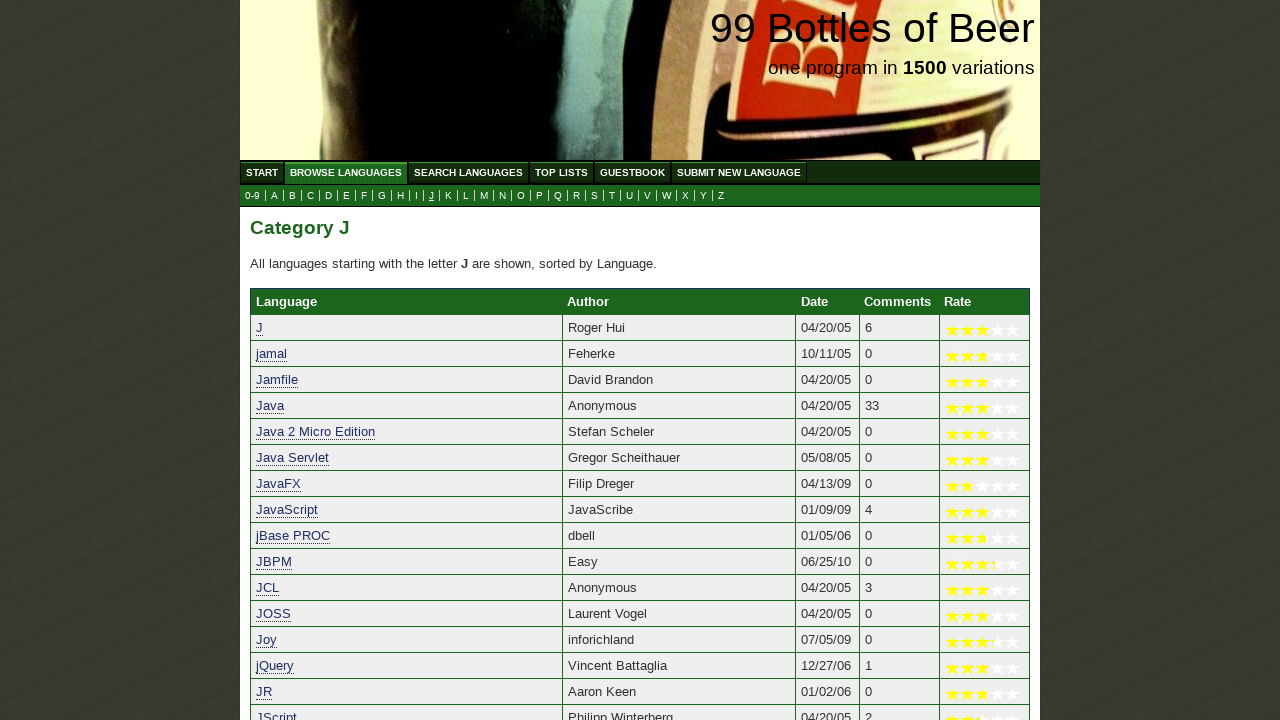

Stored J languages page URL: http://www.99-bottles-of-beer.net/j.html
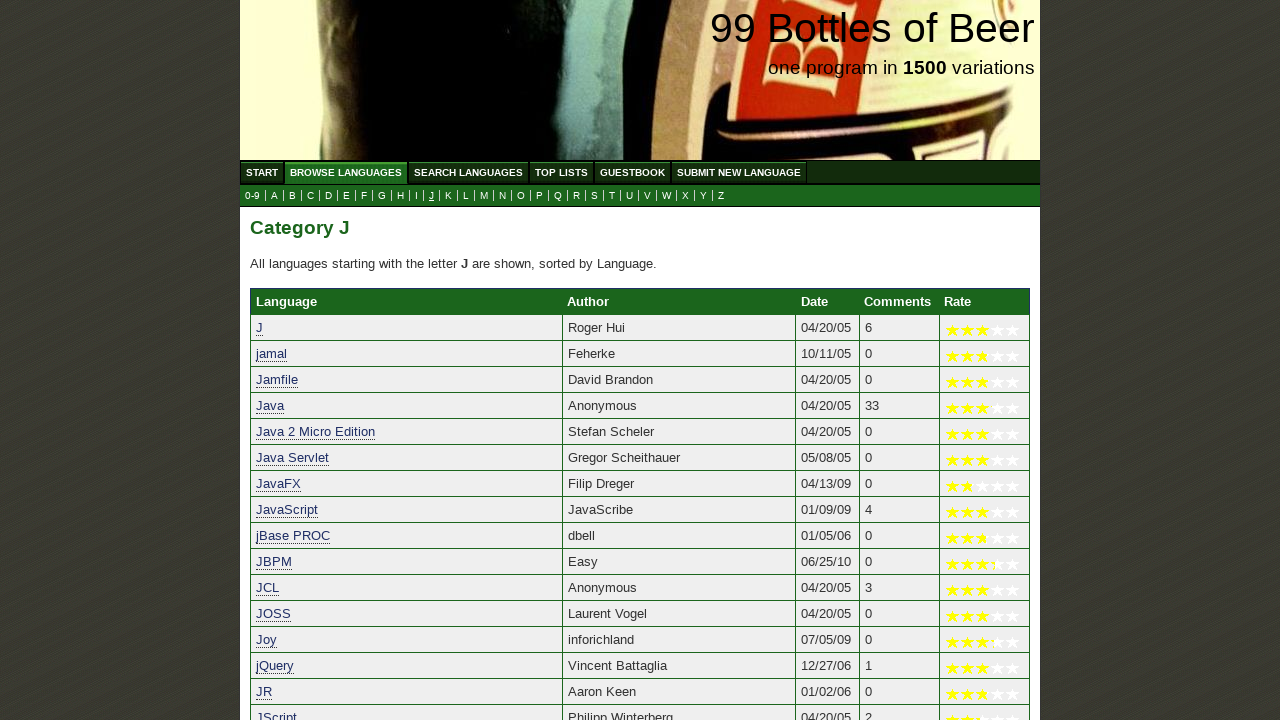

Clicked first language link in table at (260, 328) on table tr td a >> nth=0
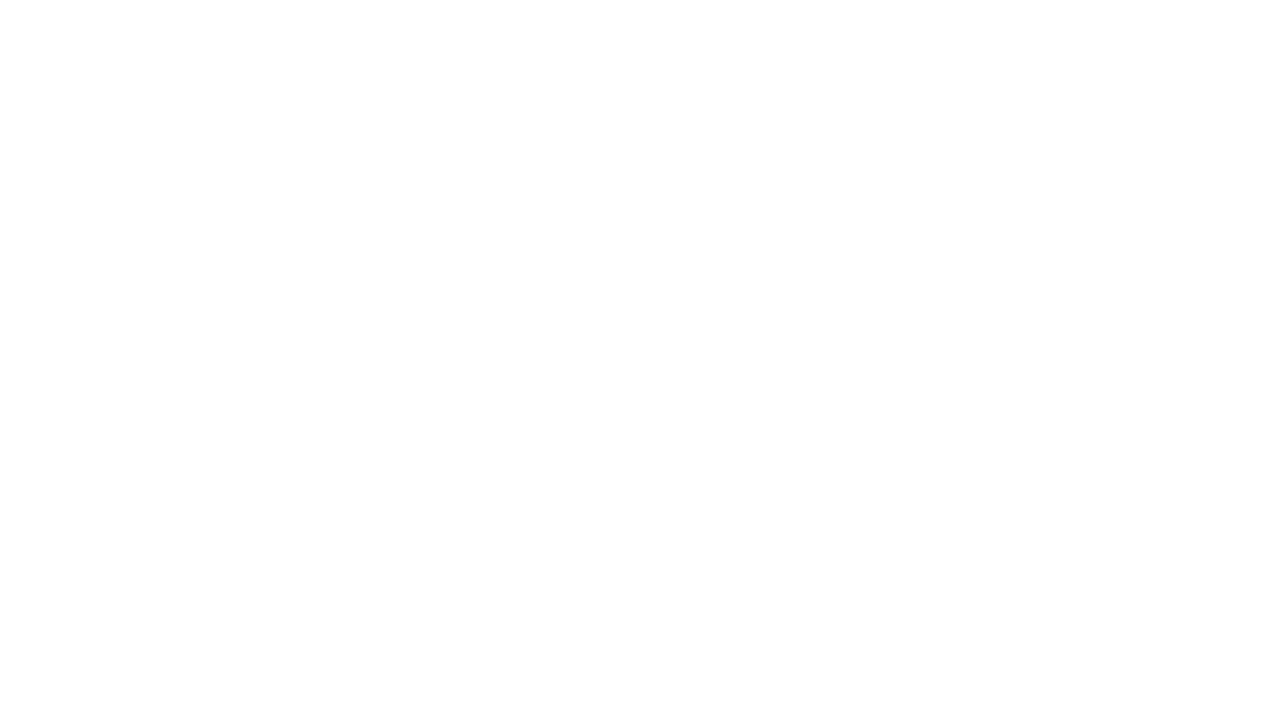

Page load completed after clicking language link
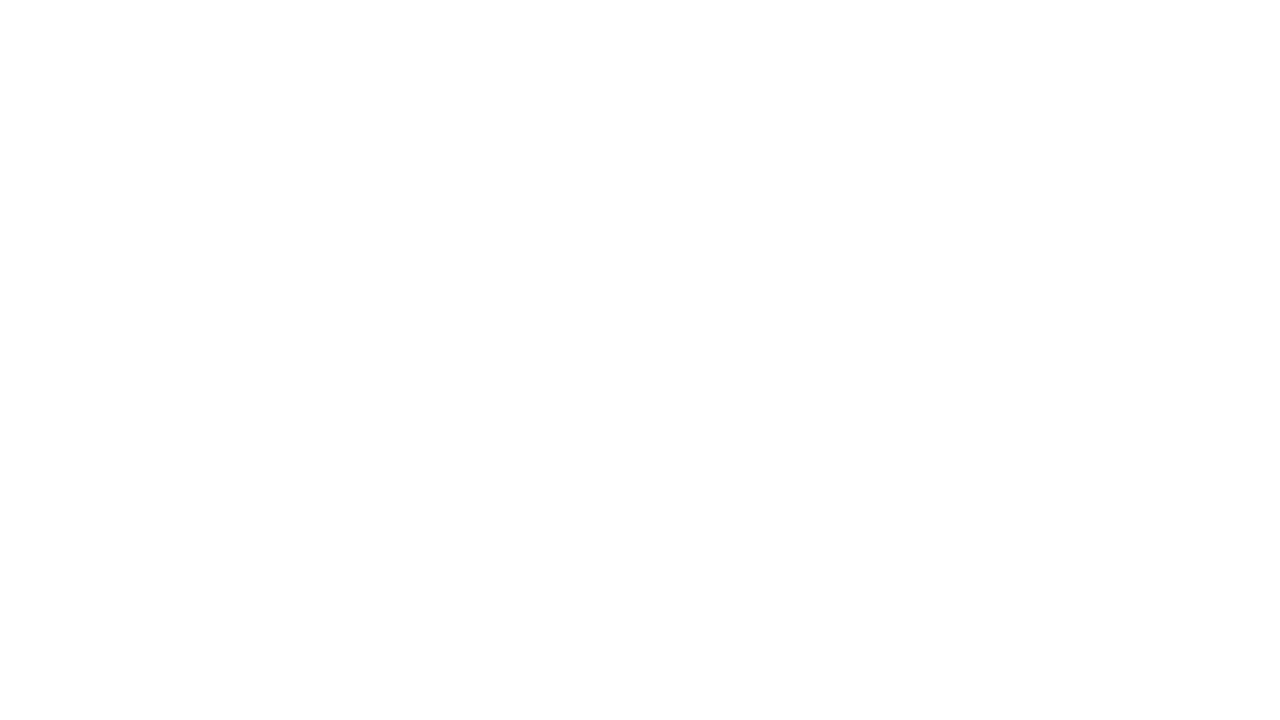

Verified URL changed from http://www.99-bottles-of-beer.net/j.html to http://www.99-bottles-of-beer.net/language-j-1.html
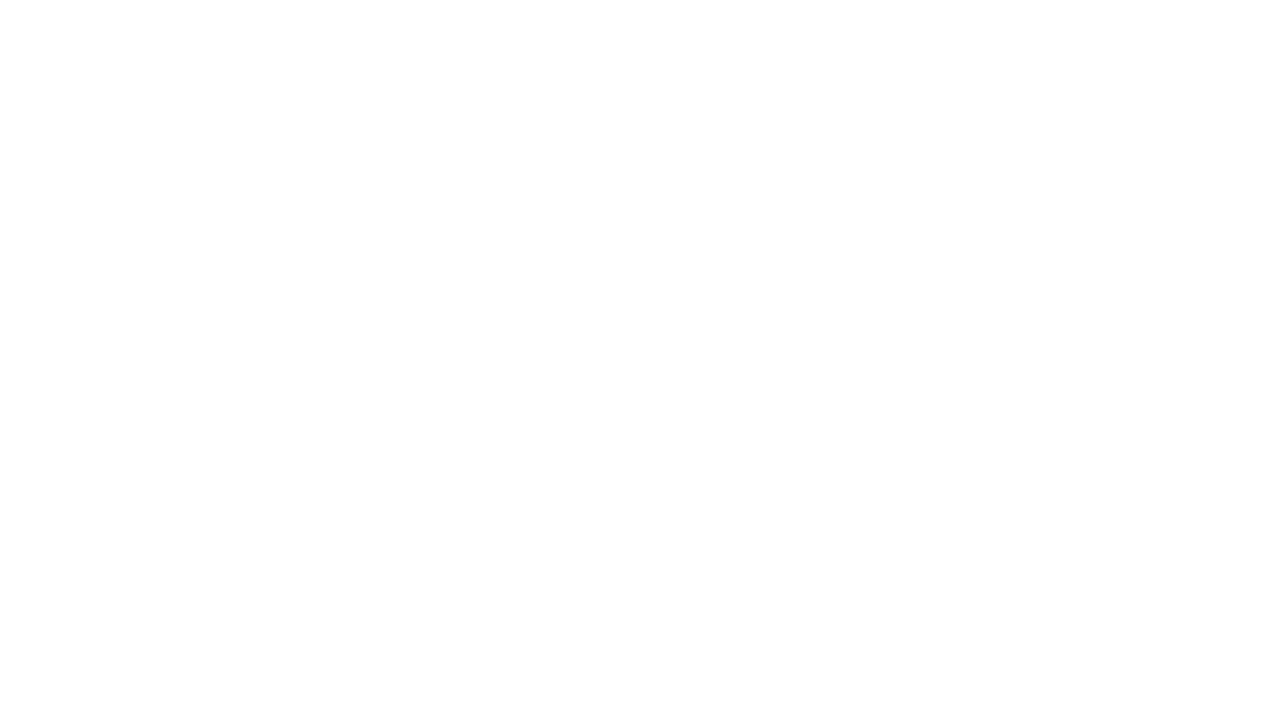

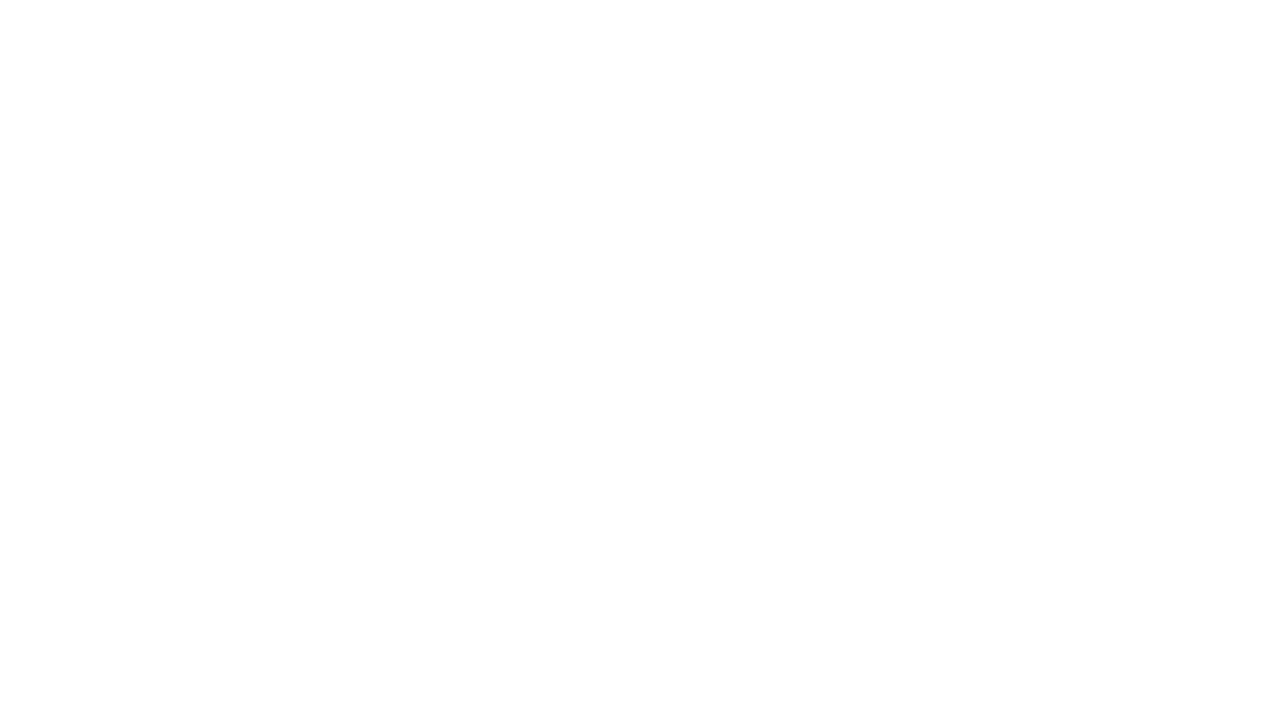